Navigates to an LMS website, clicks on "All Courses" link, and verifies that course listings are displayed on the page

Starting URL: https://alchemy.hguy.co/lms

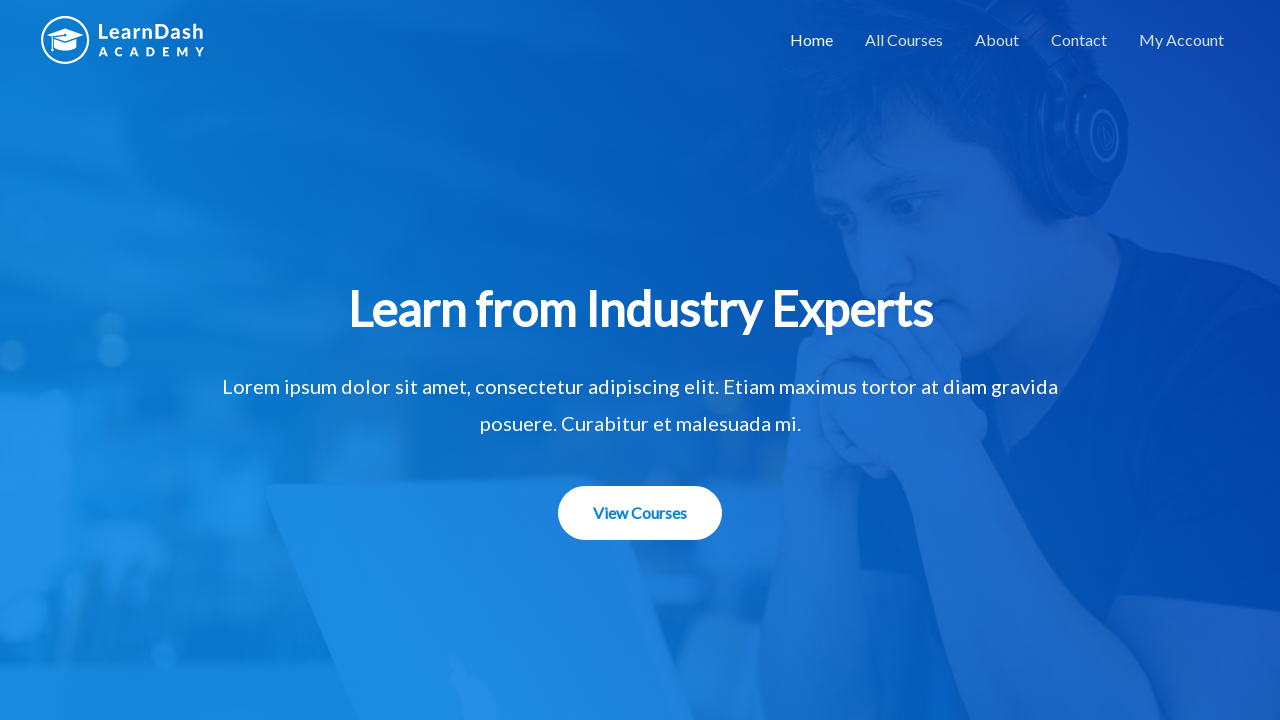

Navigated to LMS website at https://alchemy.hguy.co/lms
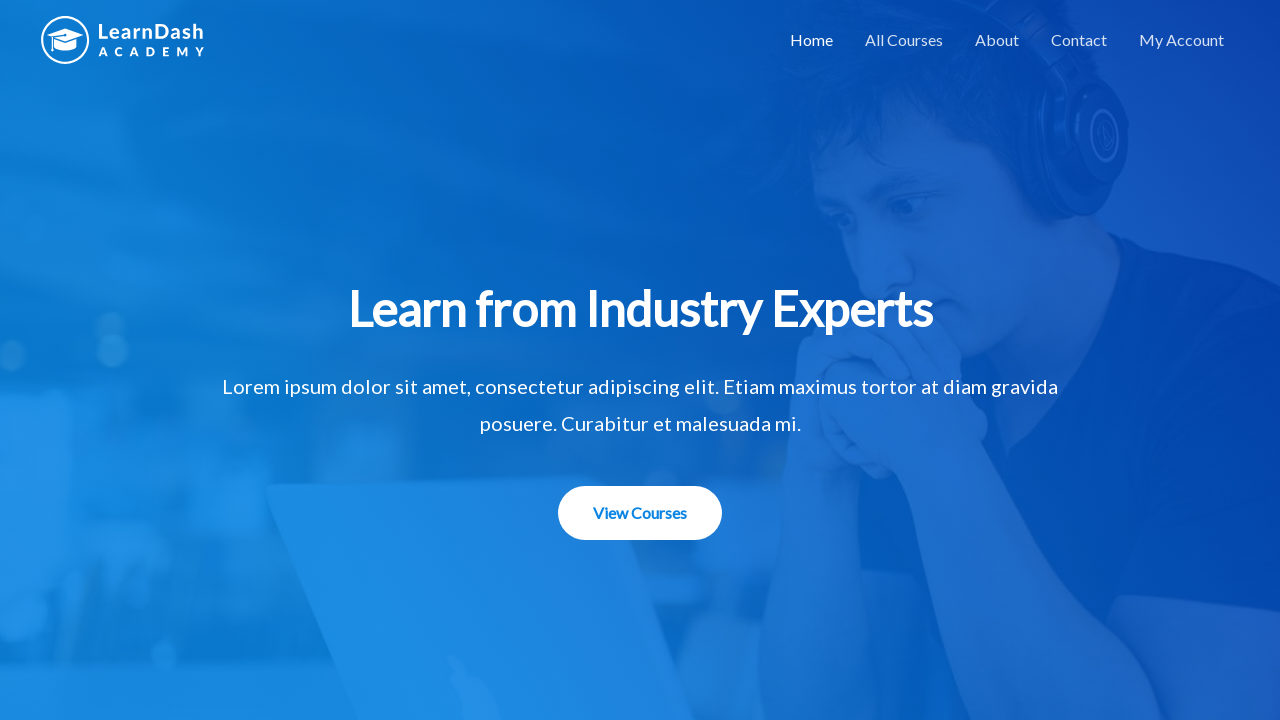

Clicked on 'All Courses' link at (904, 40) on text=All Courses
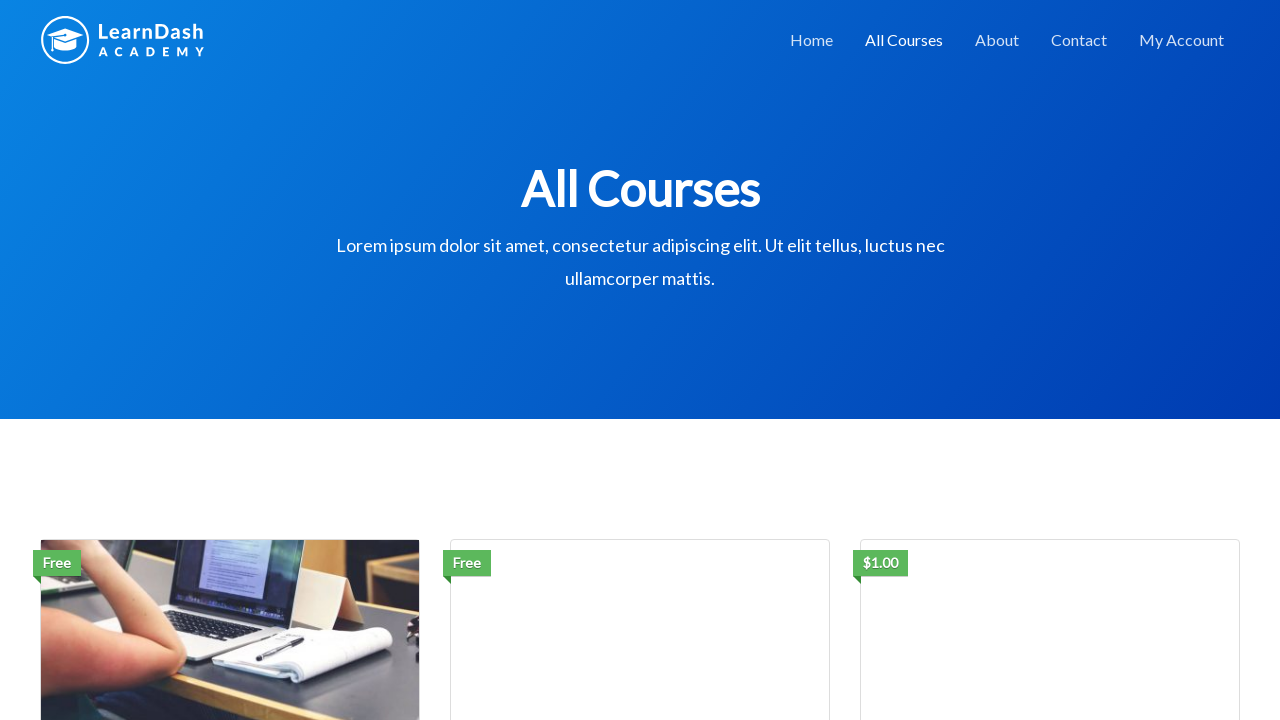

Course listings loaded - .ld_course_grid selector is visible
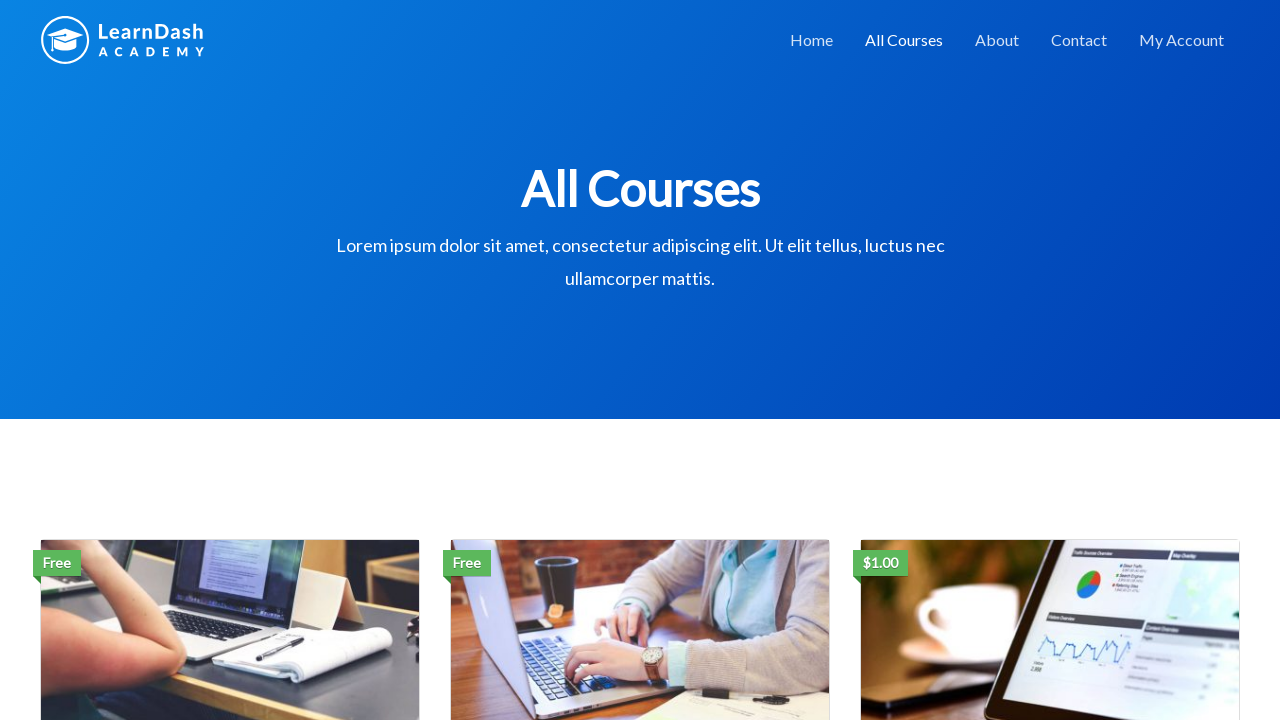

Verified page title contains 'All Courses'
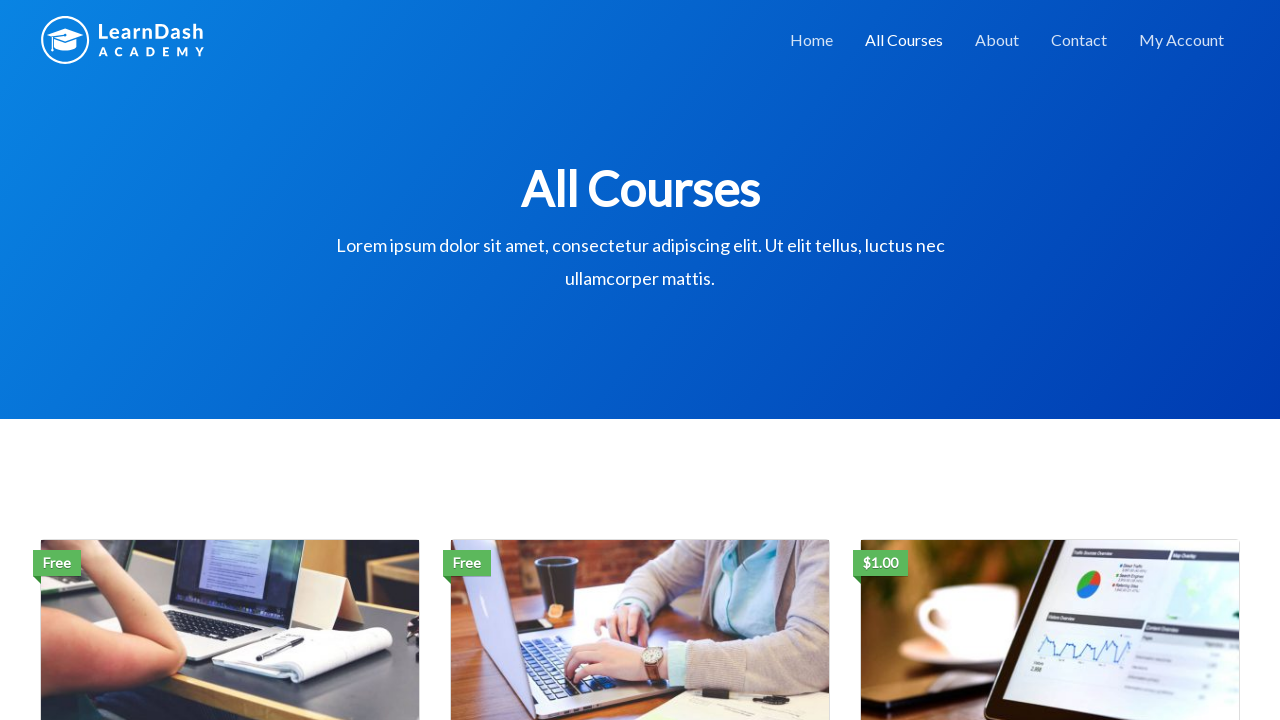

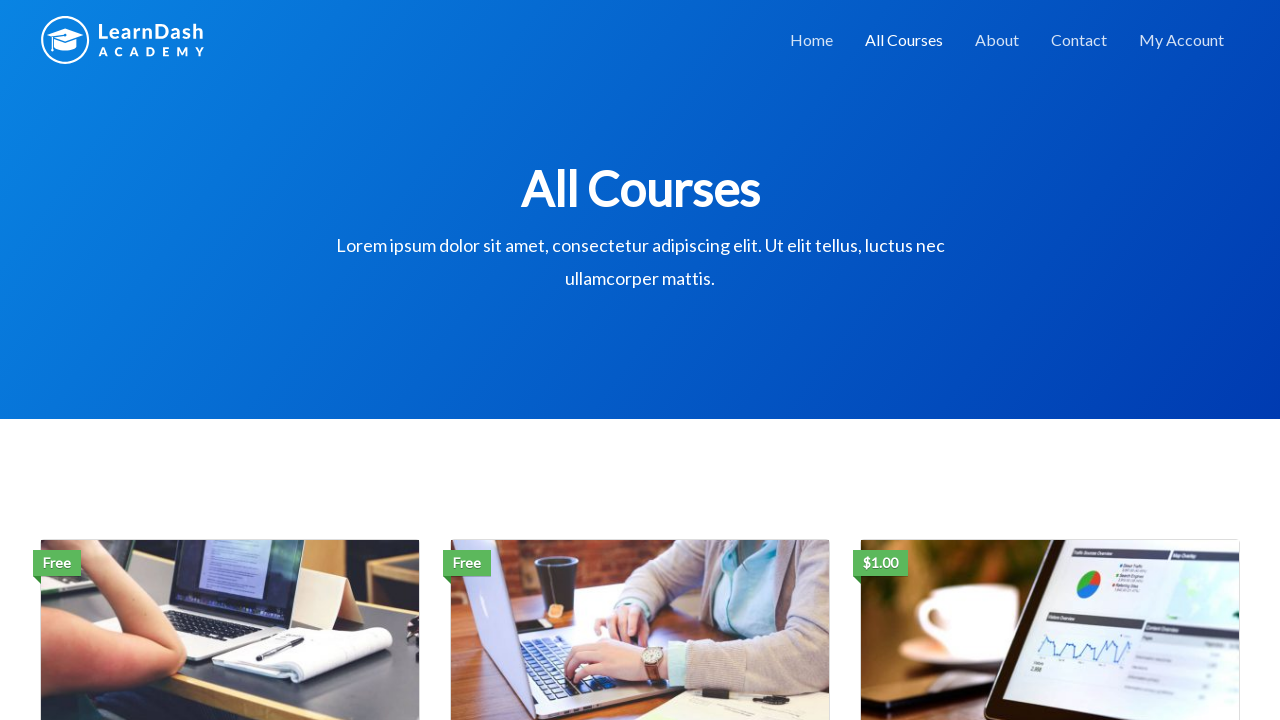